Verifies the page title of the OrangeHRM login page is accessible and can be retrieved

Starting URL: https://opensource-demo.orangehrmlive.com/web/index.php/auth/login

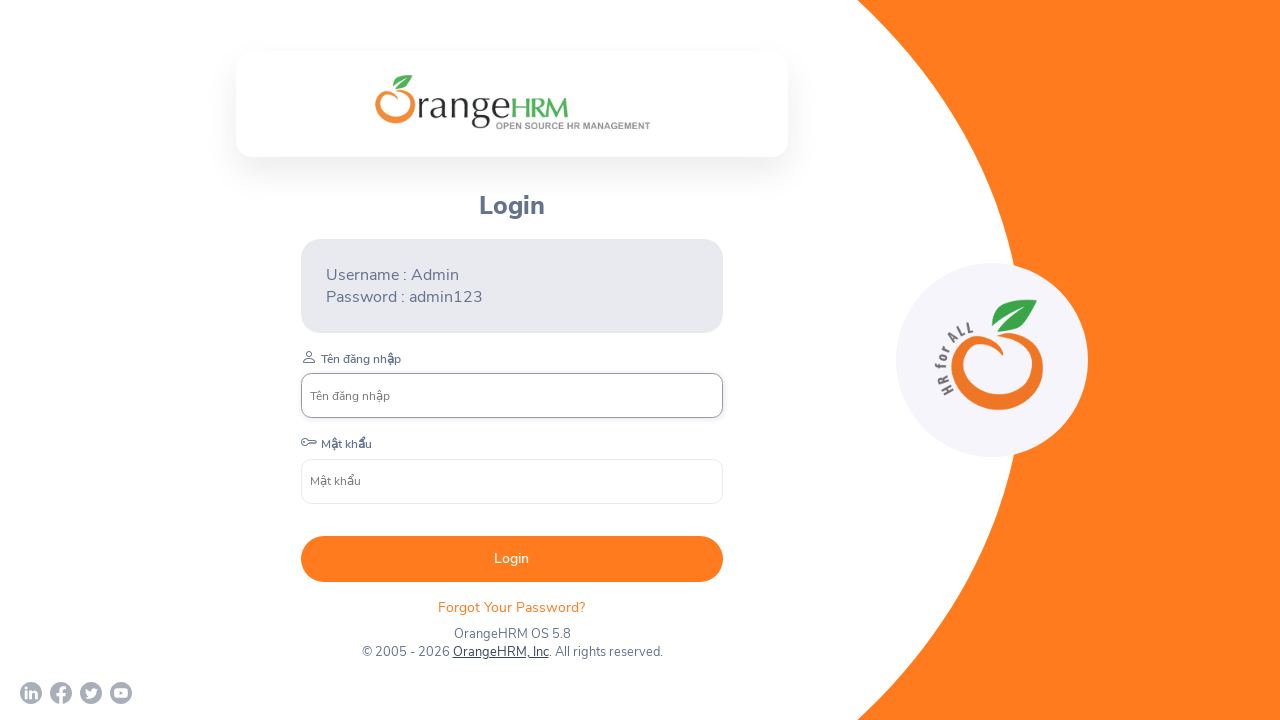

Waited for page to reach domcontentloaded state
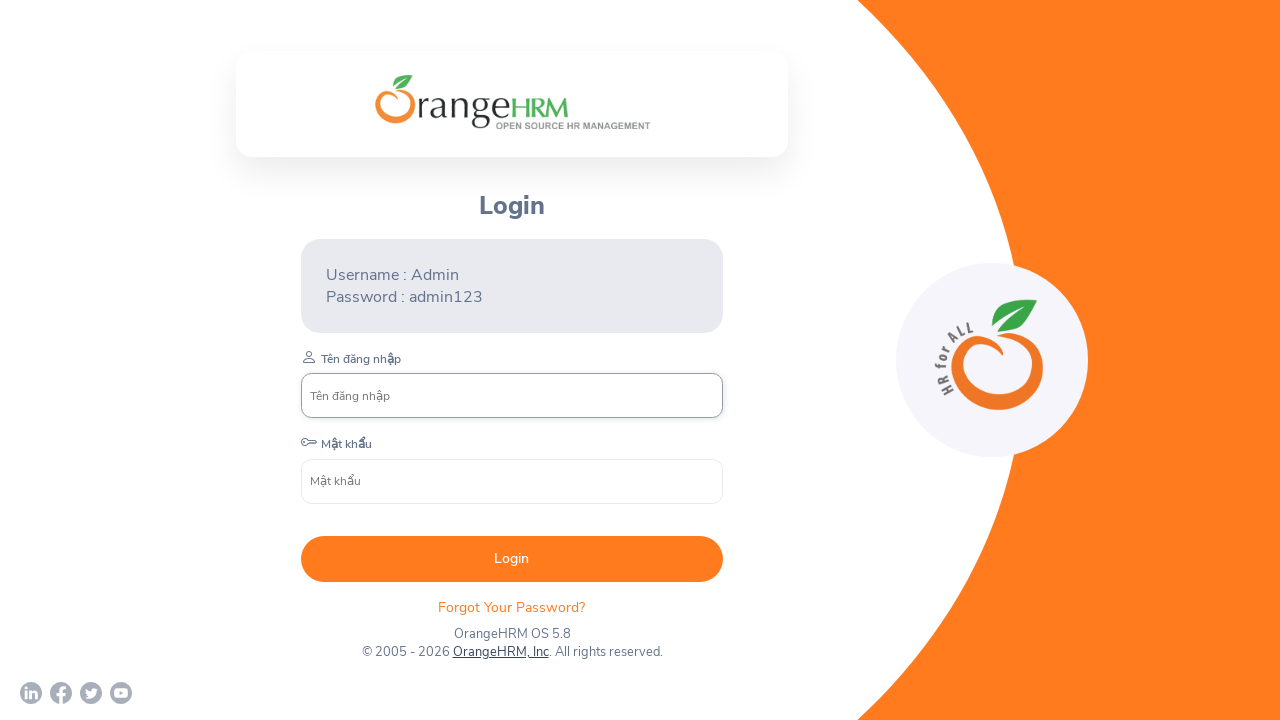

Retrieved page title: OrangeHRM
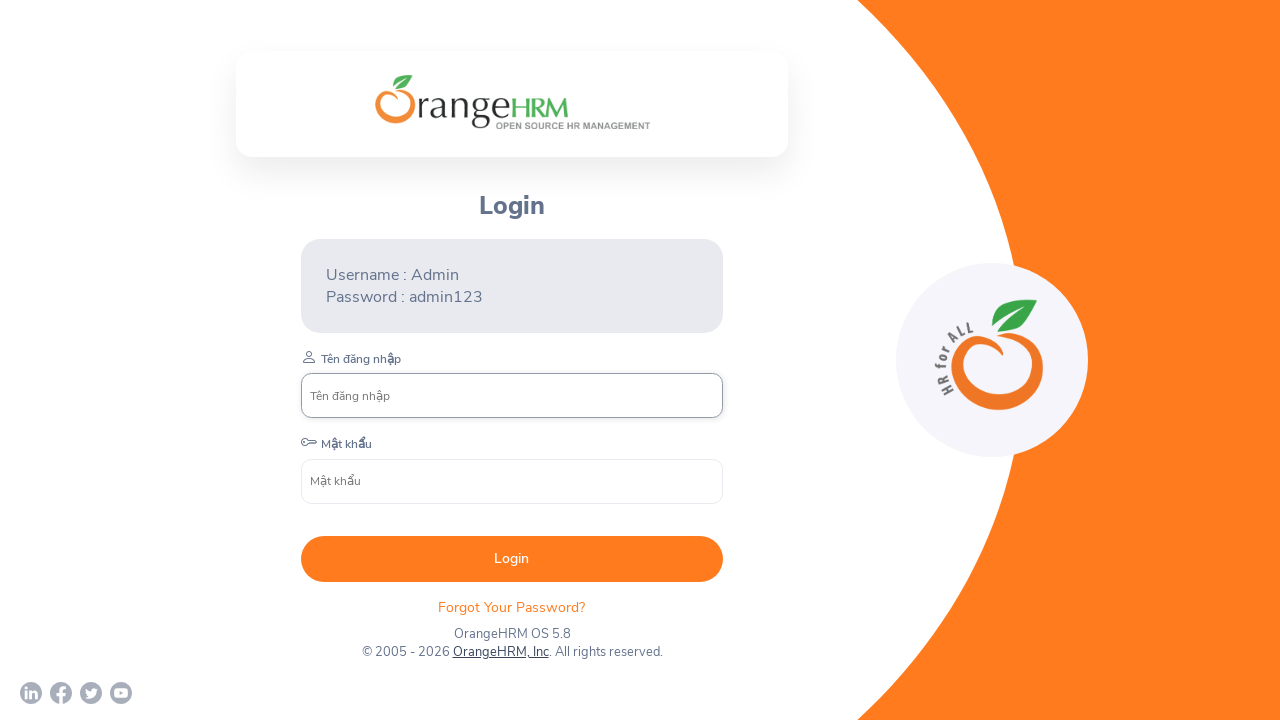

Printed page title to console: OrangeHRM
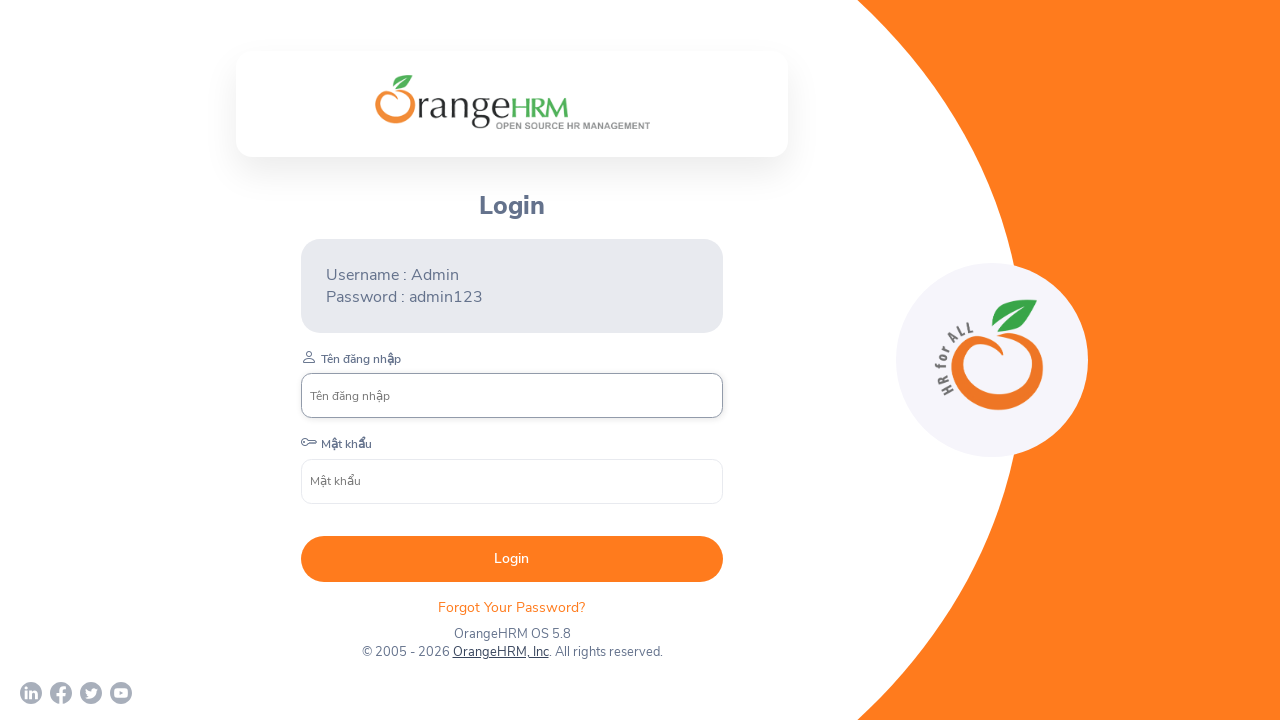

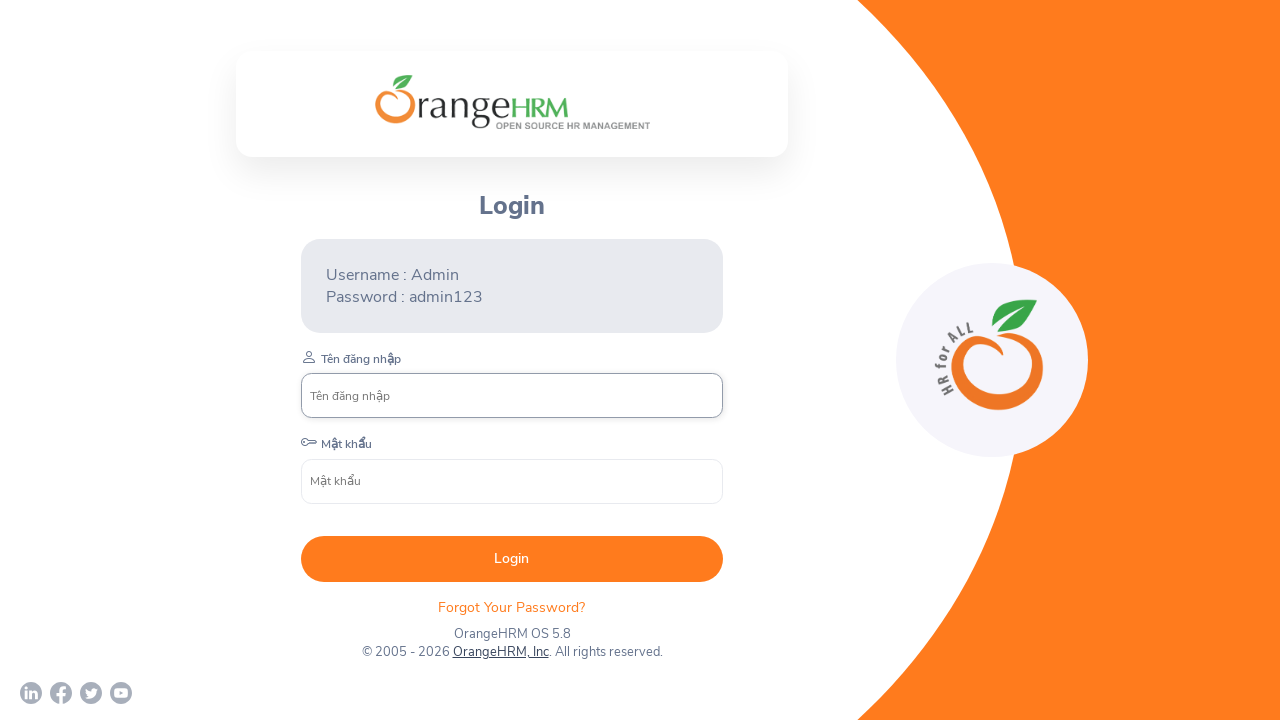